Tests radio button functionality on a demo QA site by clicking the "Yes" radio button option

Starting URL: https://demoqa.com/radio-button

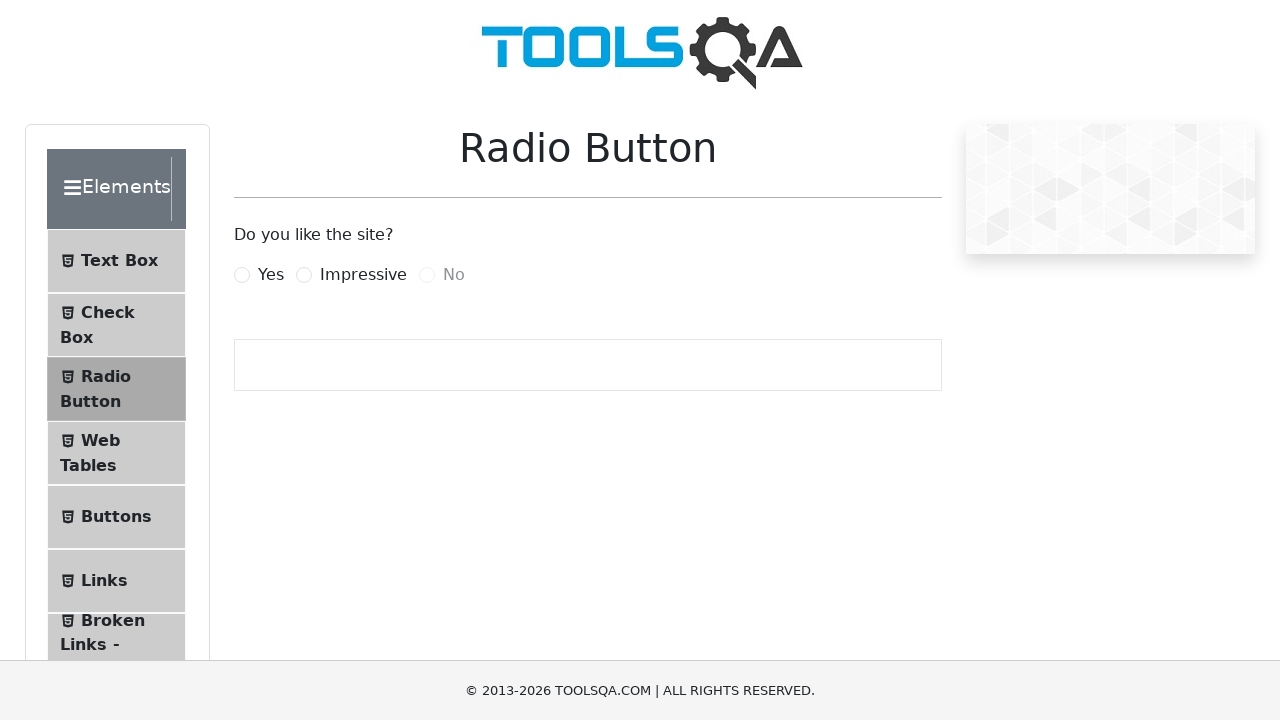

Clicked the 'Yes' radio button option at (271, 275) on xpath=//label[text()='Yes']
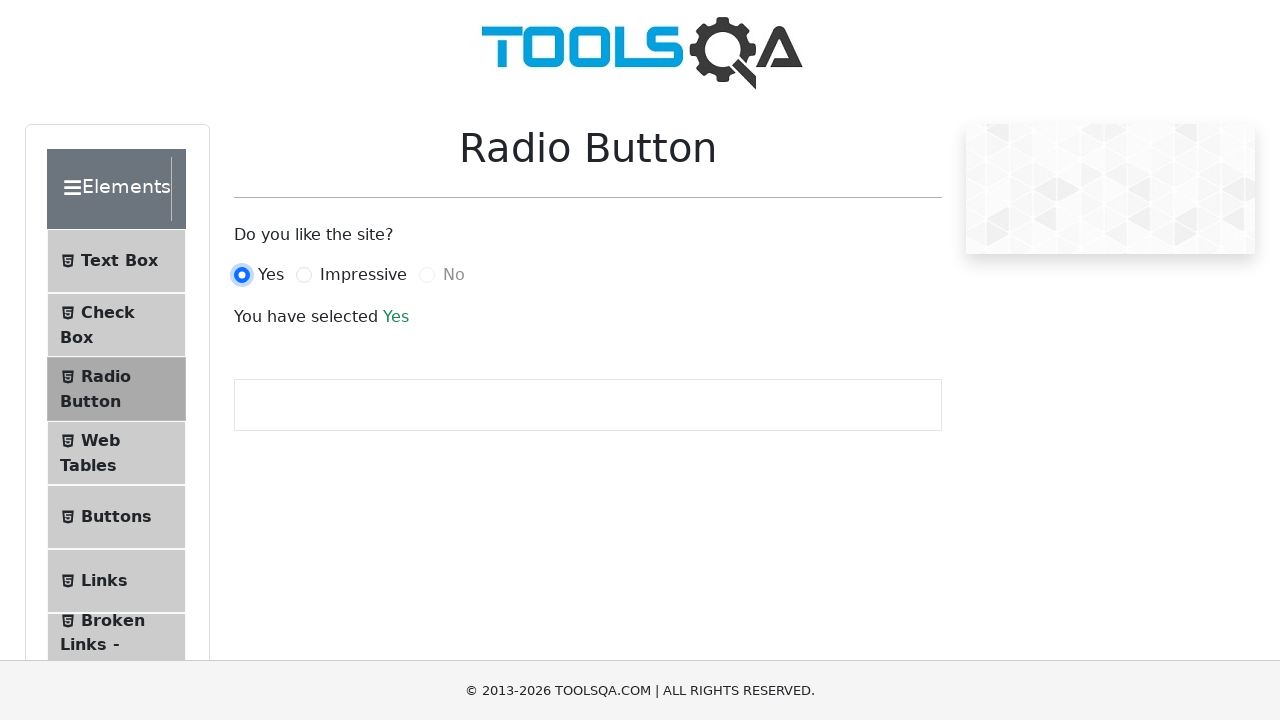

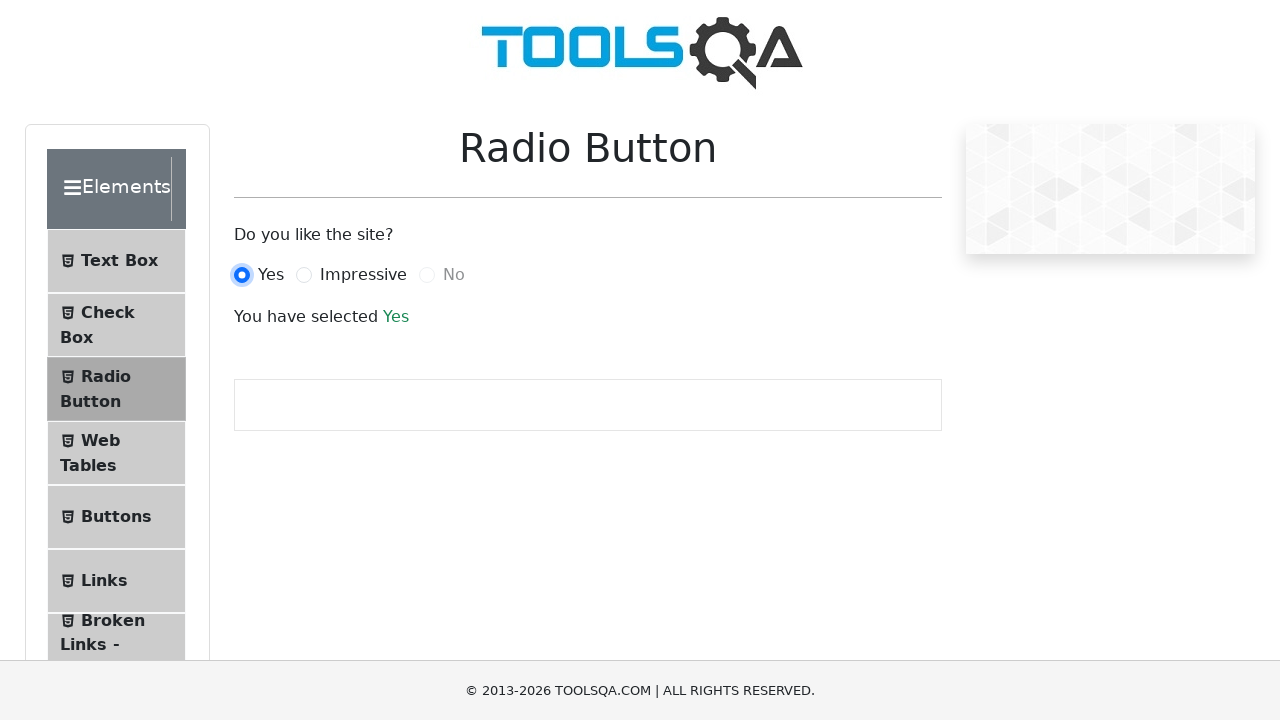